Tests form element visibility and interaction by checking if email, age radio button, and education textarea are displayed, then interacting with them if visible

Starting URL: https://automationfc.github.io/basic-form/index.html

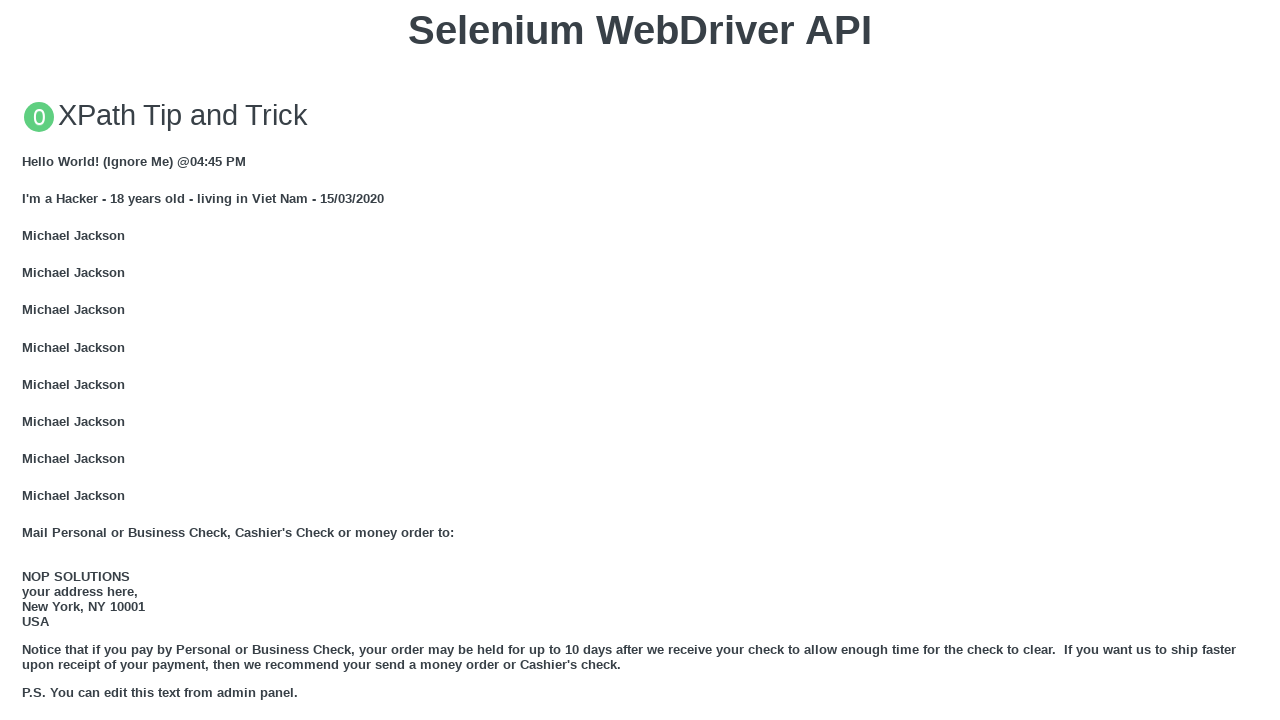

Email textbox is visible
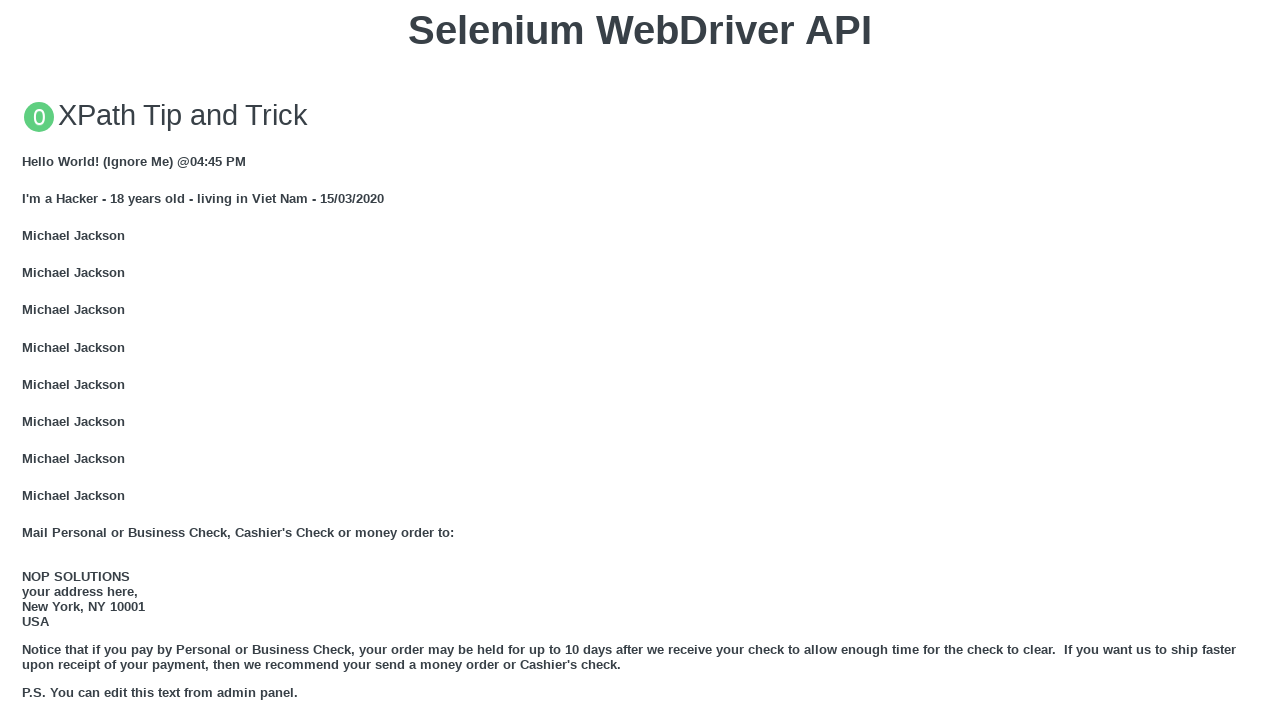

Cleared email textbox on #email
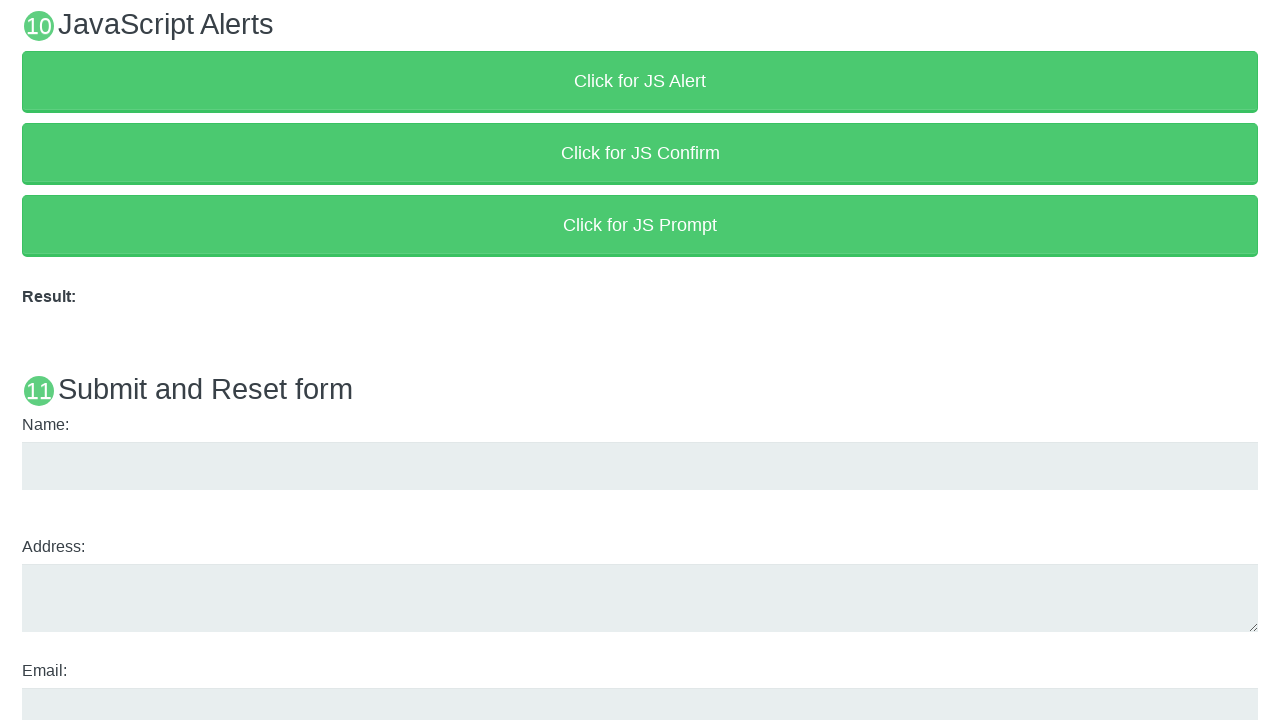

Filled email textbox with 'Automation Testing' on #email
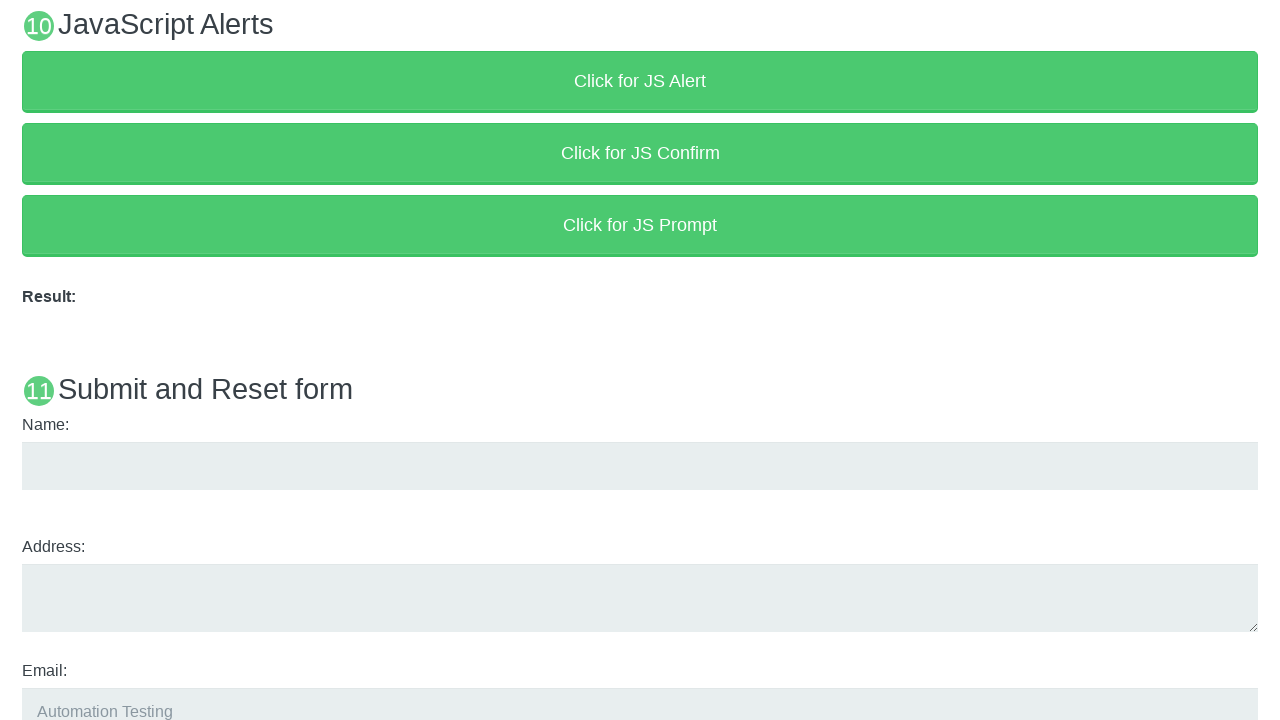

Age over 18 radio button is visible
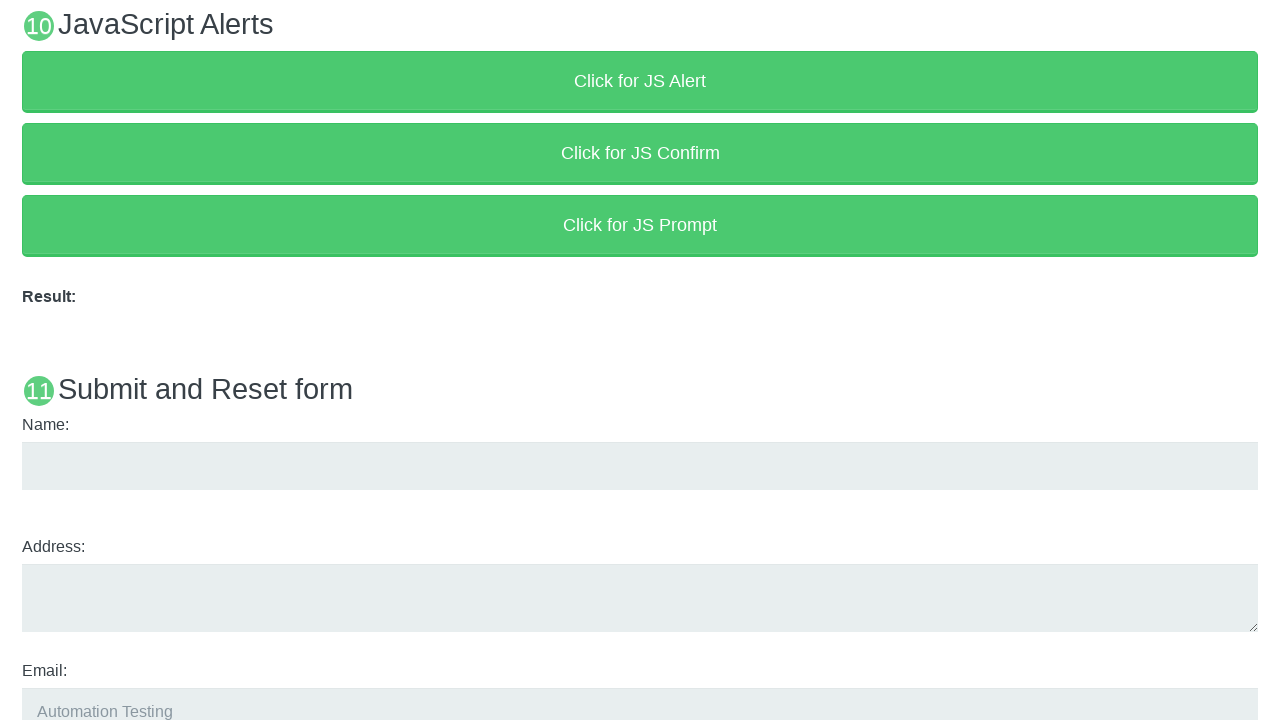

Clicked age over 18 radio button at (28, 360) on #over_18
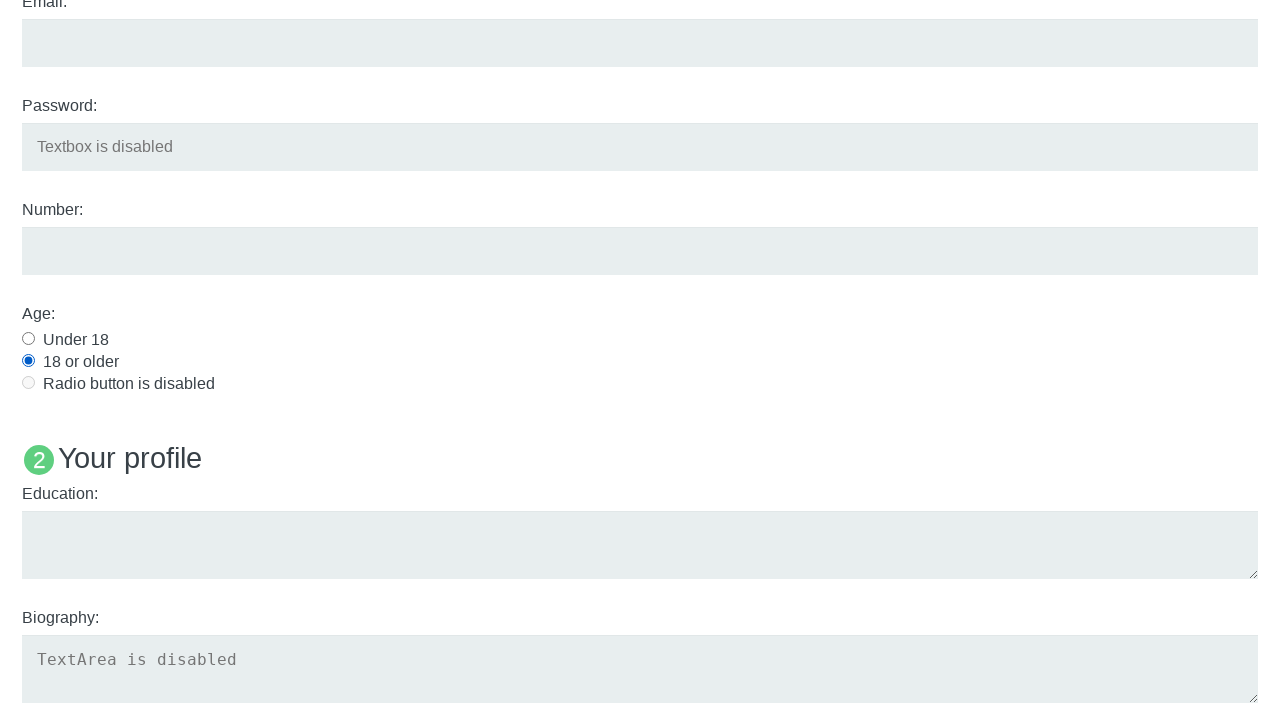

Education textarea is visible
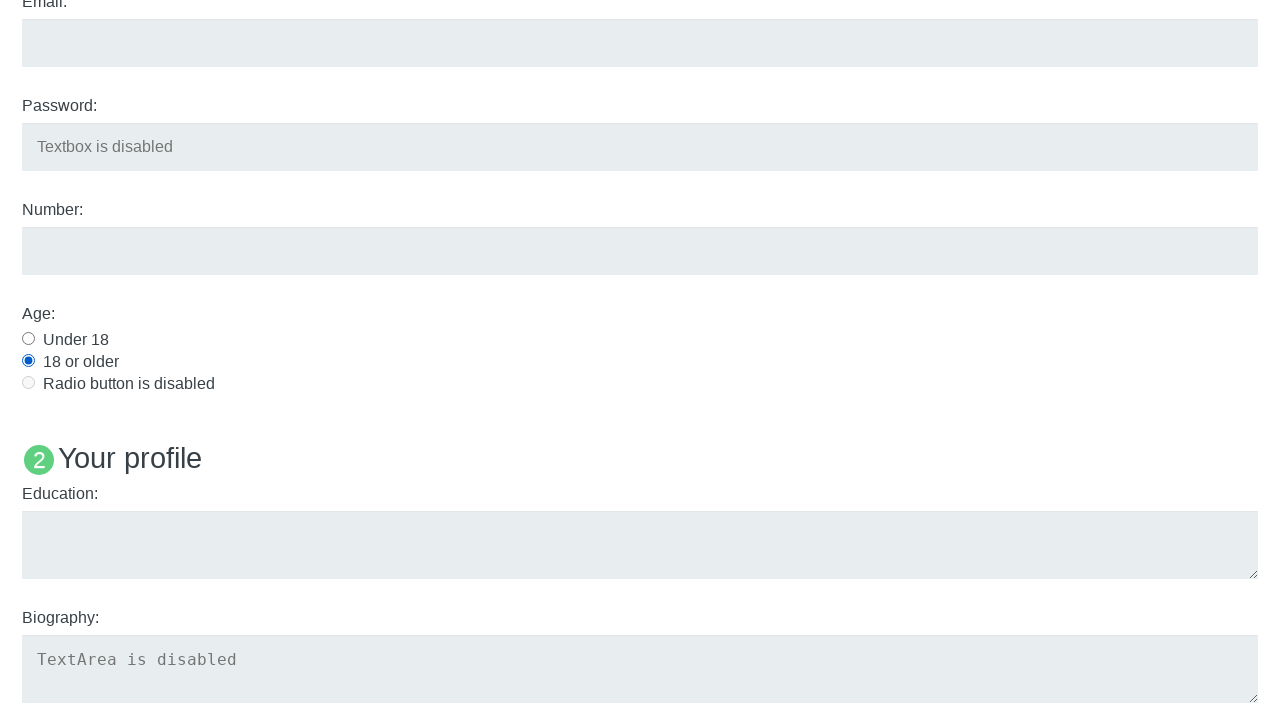

Cleared education textarea on #edu
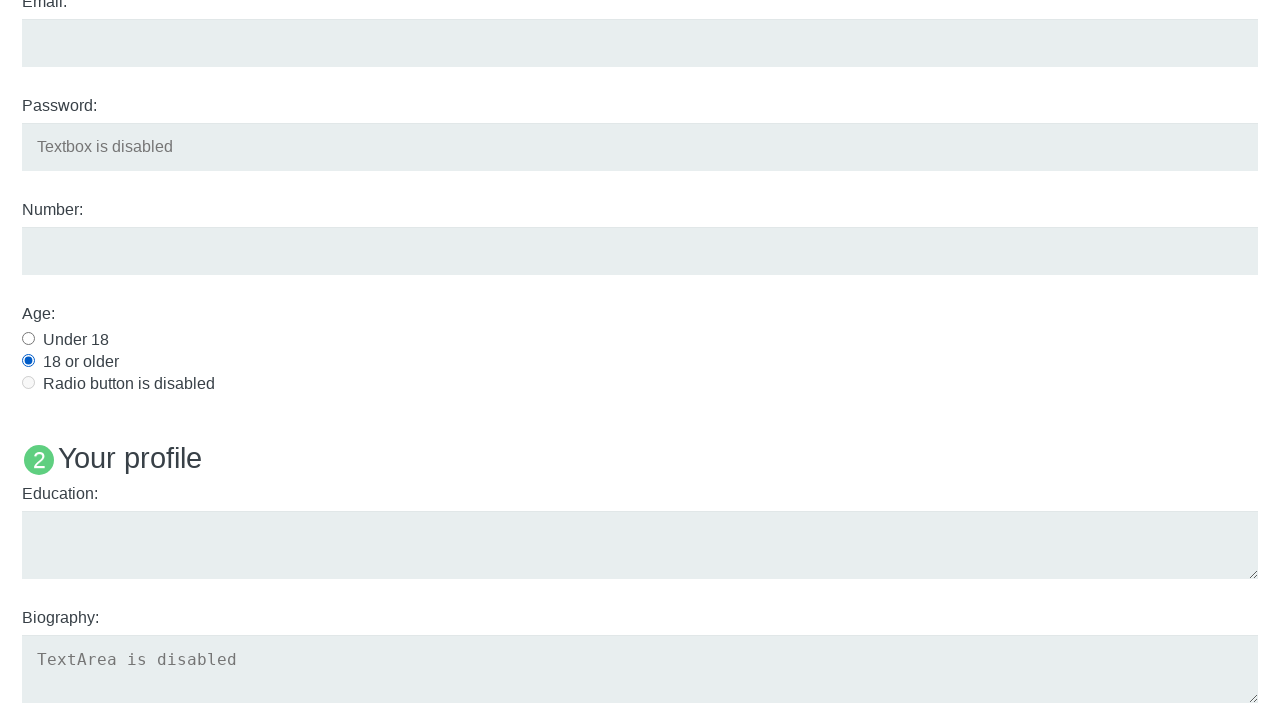

Filled education textarea with 'Automation Testing' on #edu
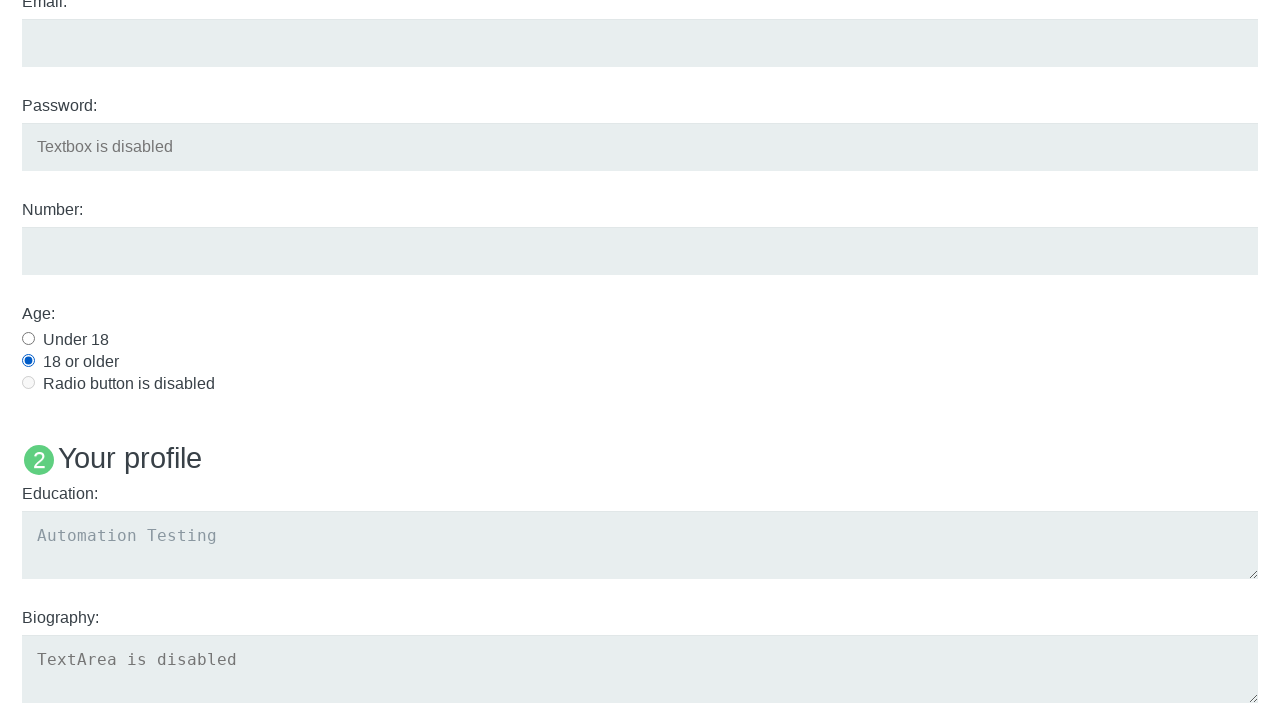

Verified that User5 text is not displayed
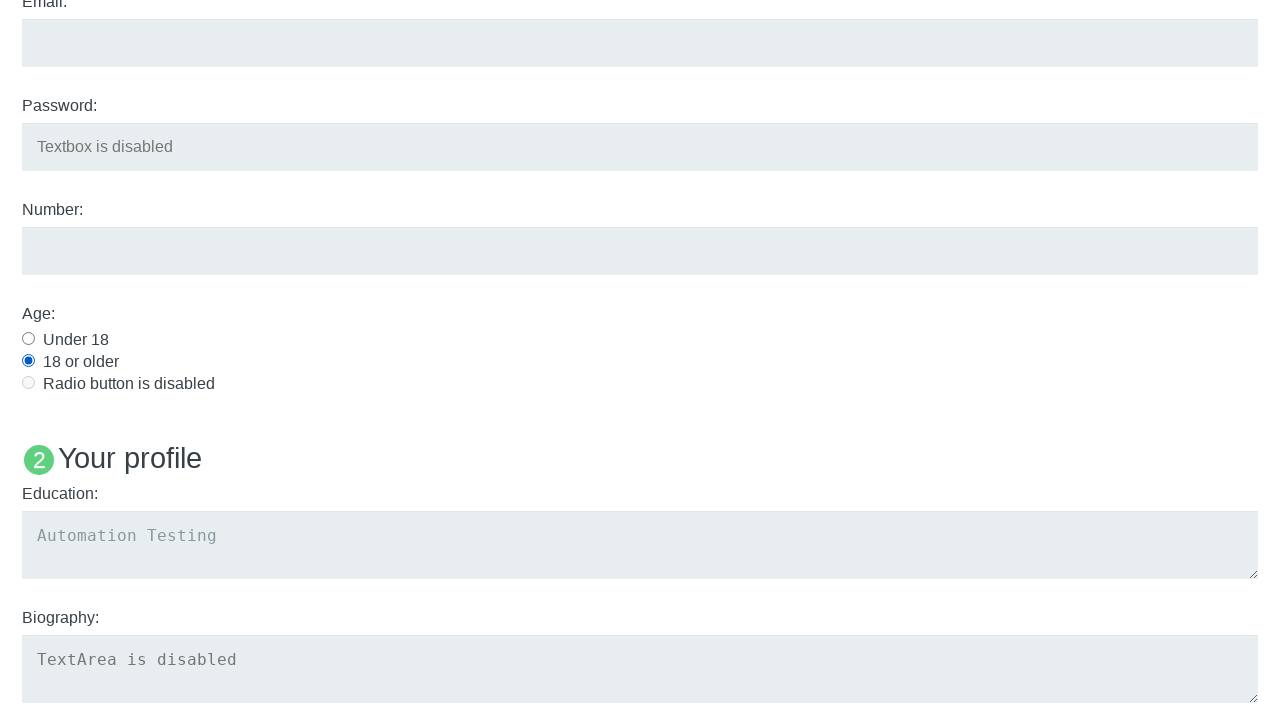

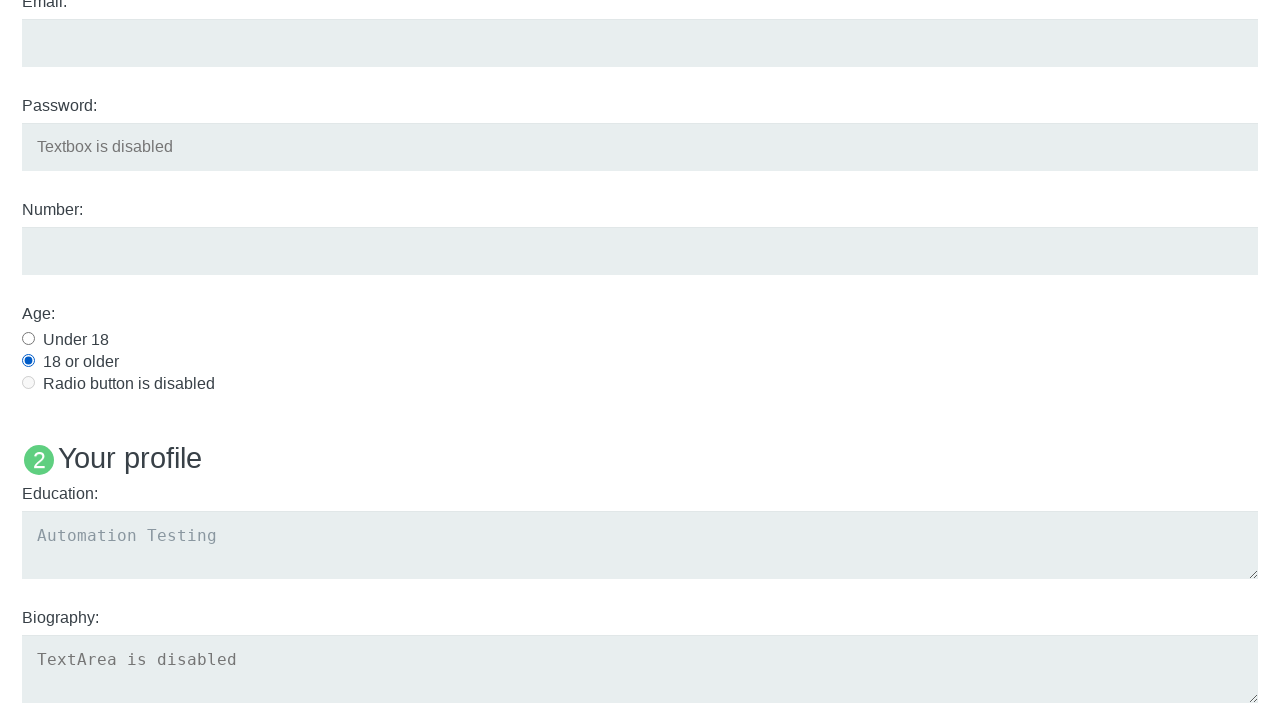